Tests back and forth navigation by clicking on A/B Testing link, verifying the page title, navigating back to home page, and verifying the home page title

Starting URL: https://practice.cydeo.com

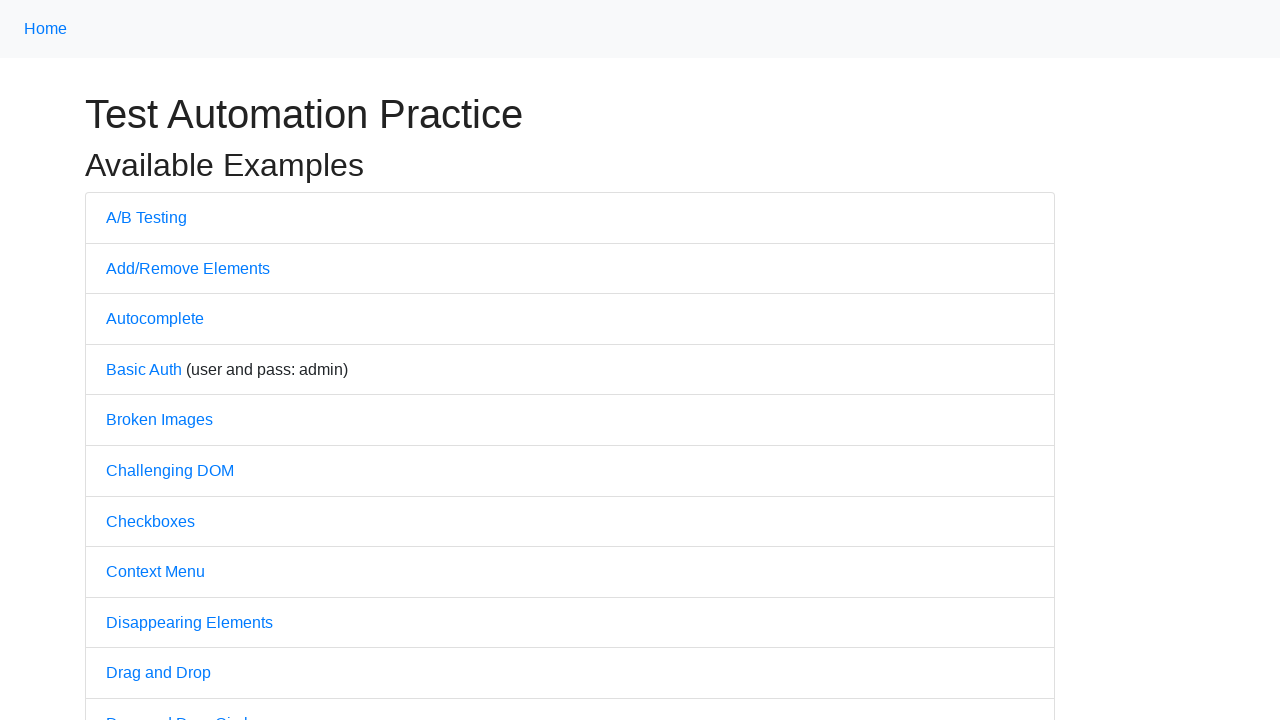

Clicked on A/B Testing link at (146, 217) on a:text('A/B Testing')
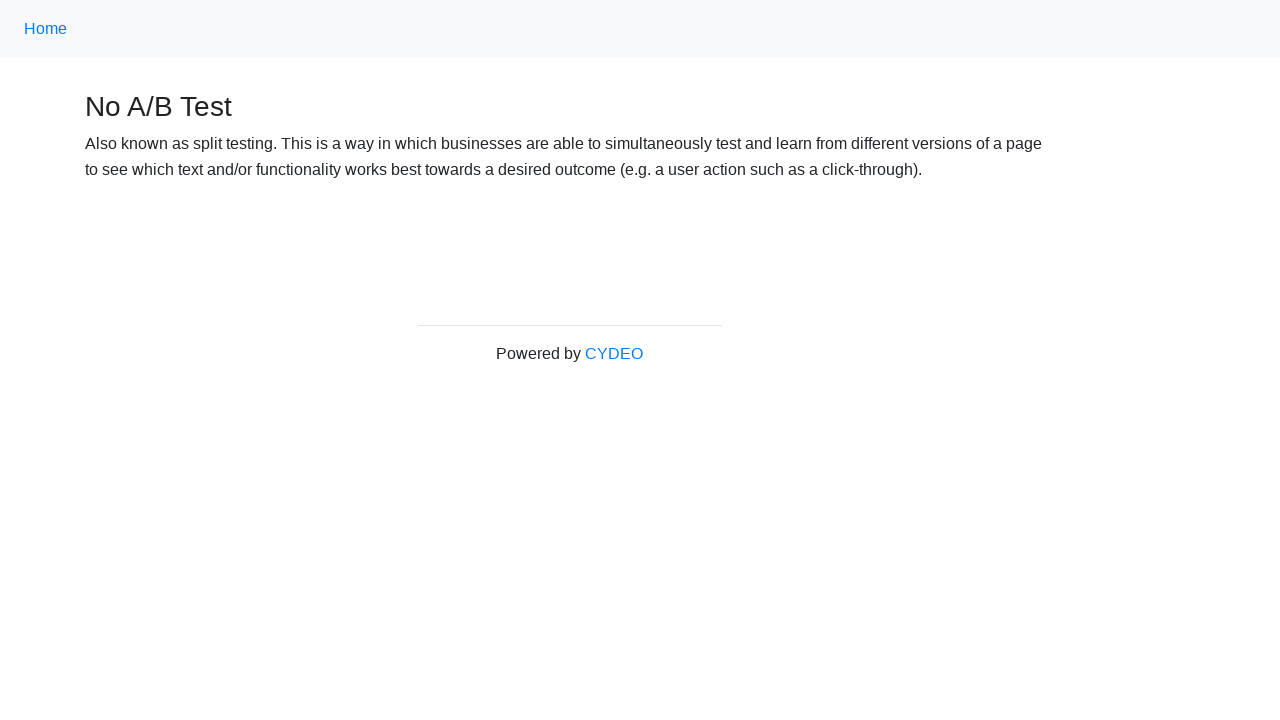

A/B Test page loaded (domcontentloaded state)
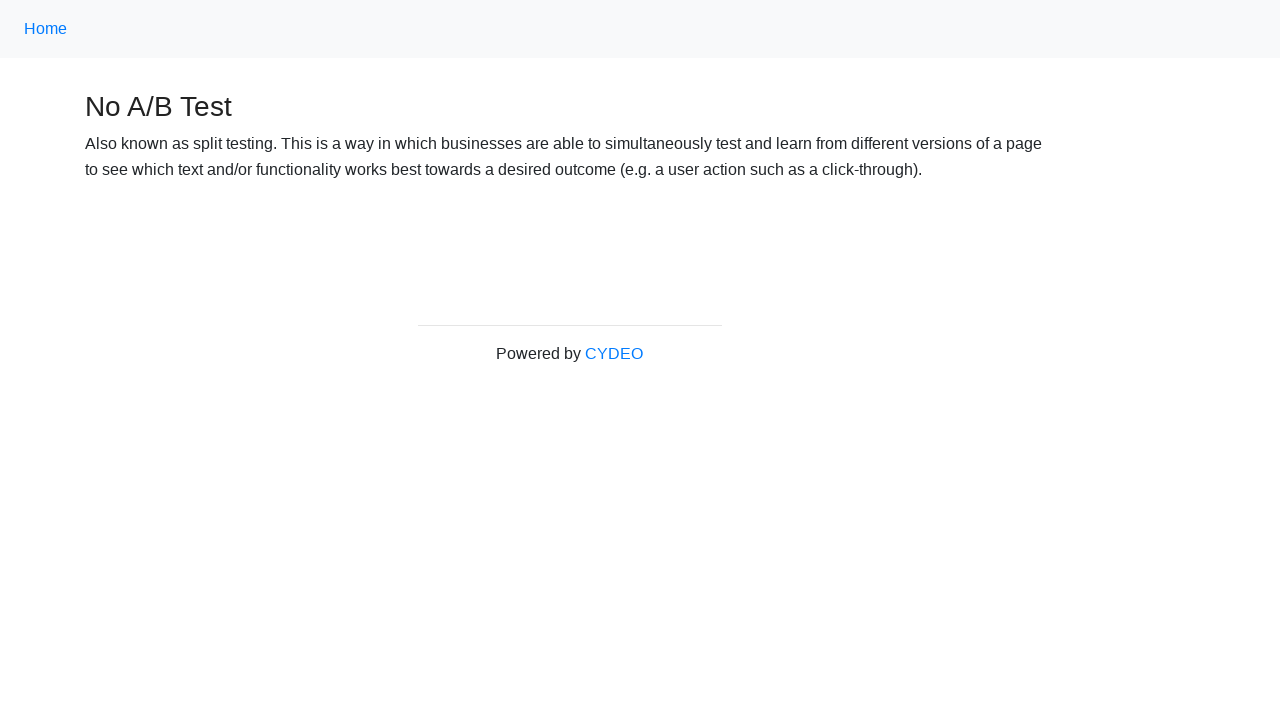

Verified A/B Test page title is 'No A/B Test'
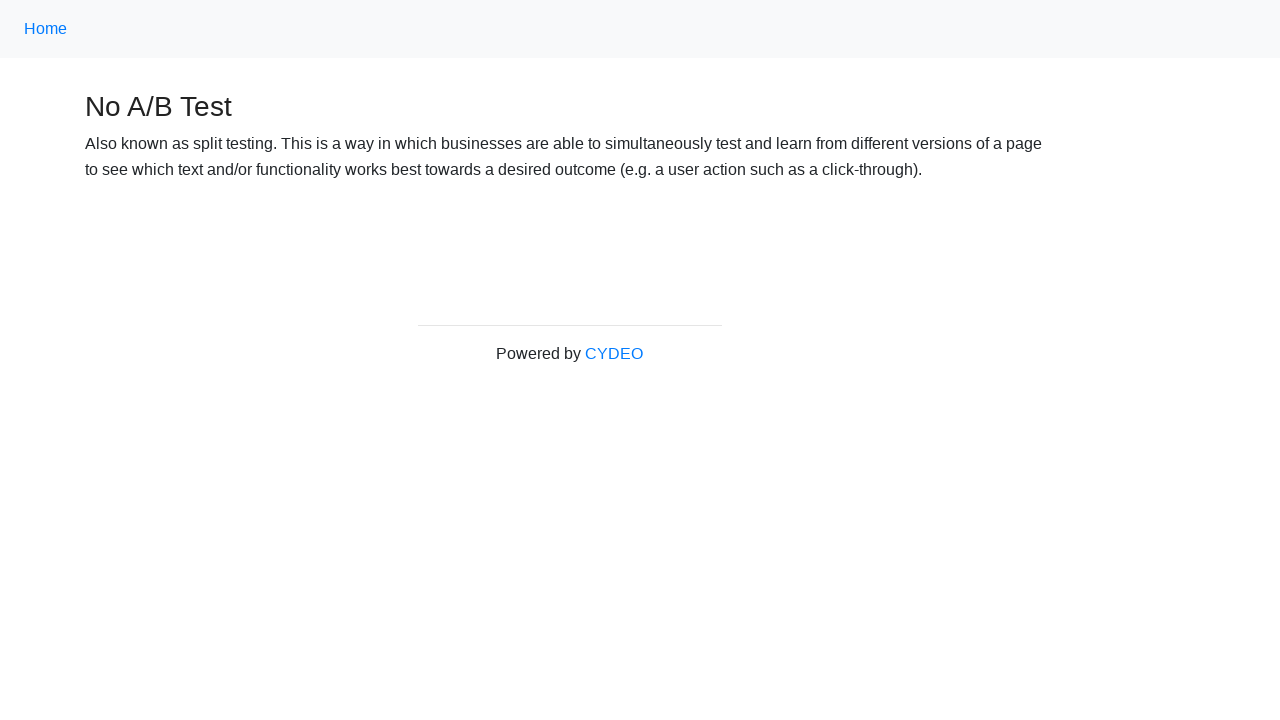

Navigated back to home page
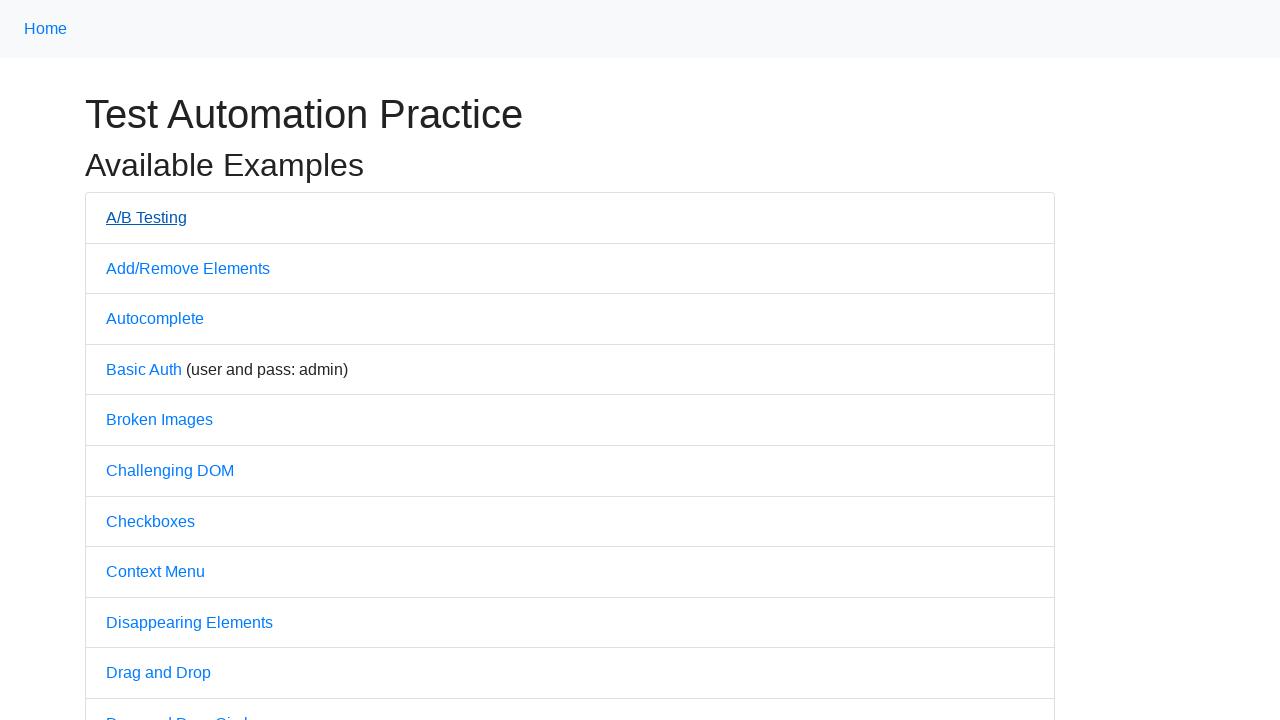

Home page loaded (domcontentloaded state)
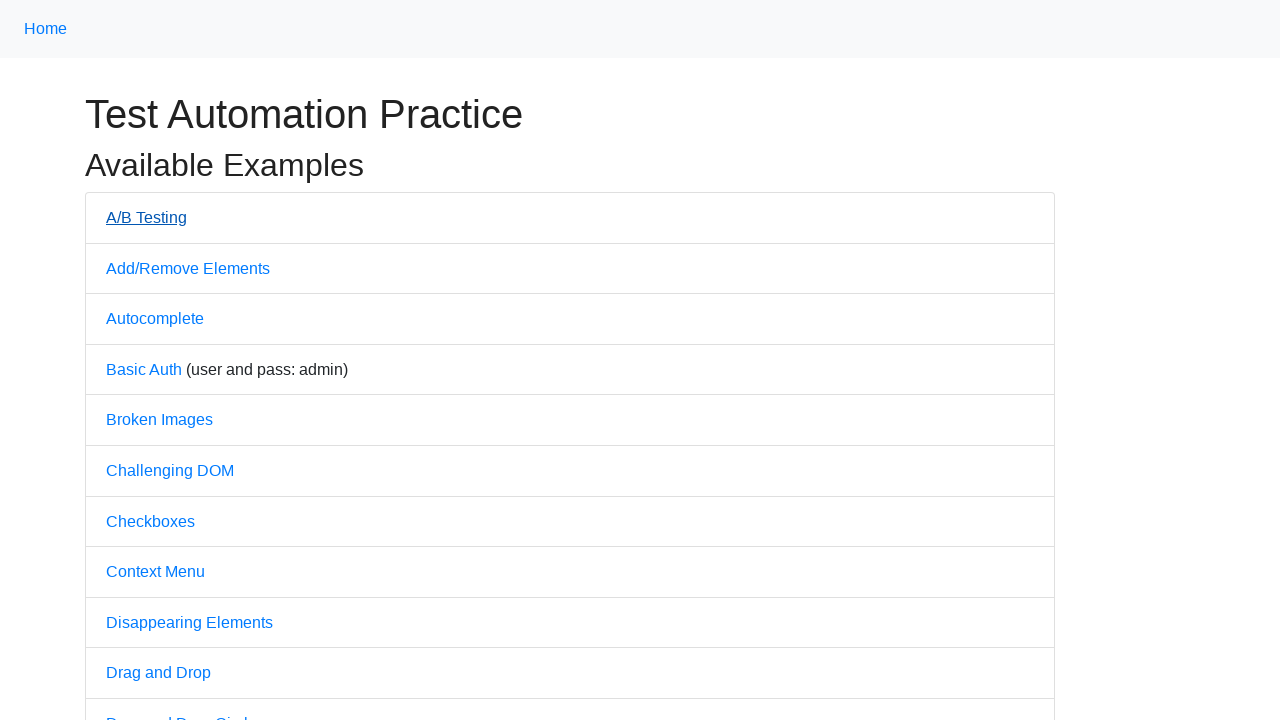

Verified home page title is 'Practice'
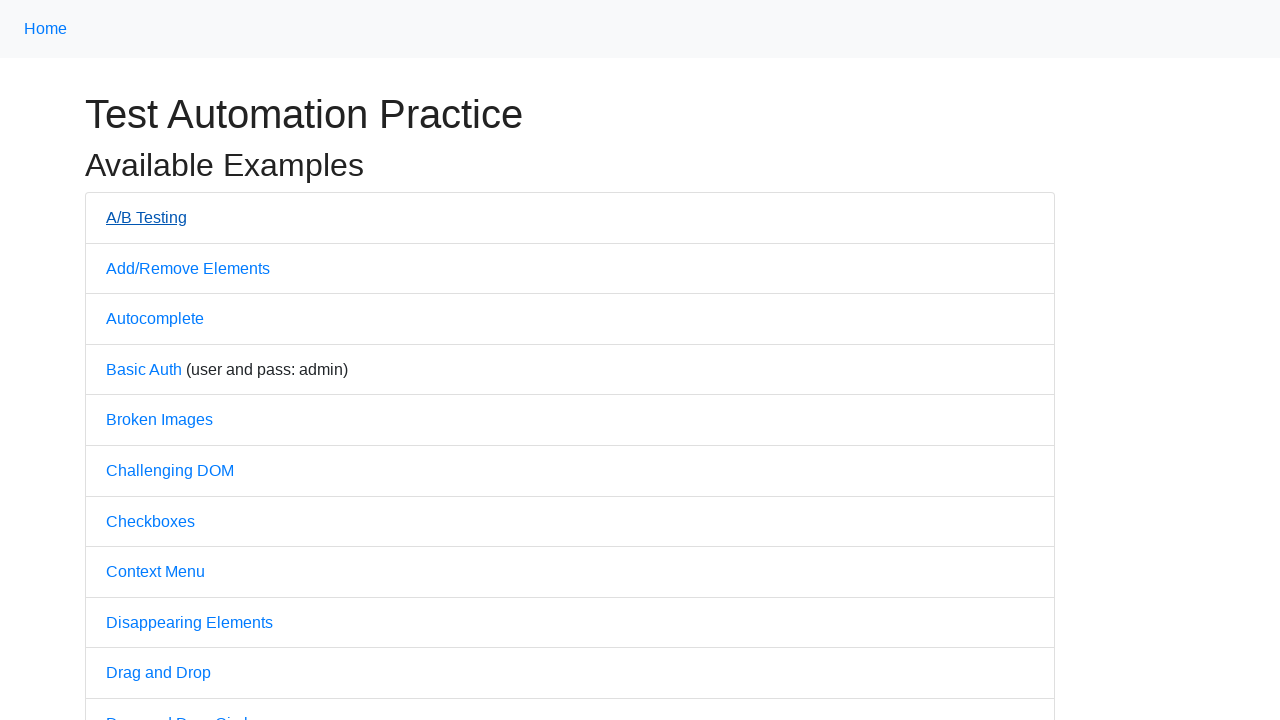

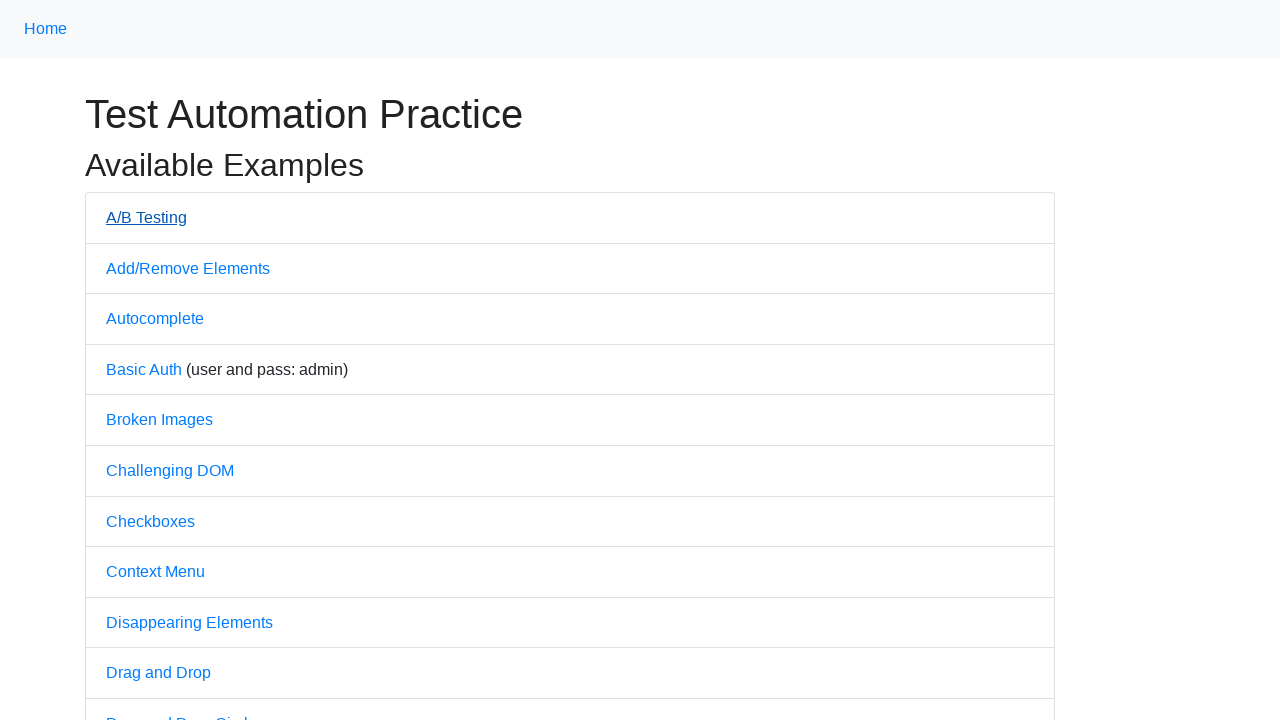